Tests a signup form by filling in first name, last name, and email fields, then submitting the form

Starting URL: https://secure-retreat-92358.herokuapp.com

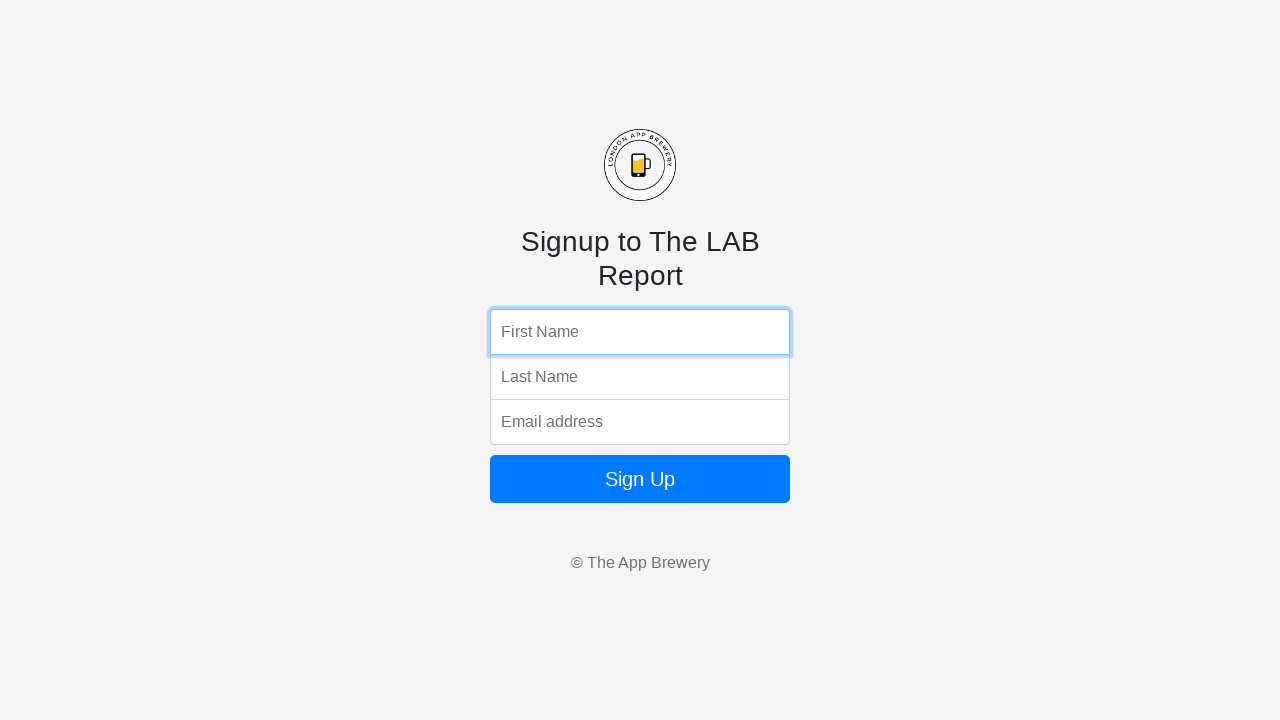

Filled first name field with 'Oumarou' on input[name='fName']
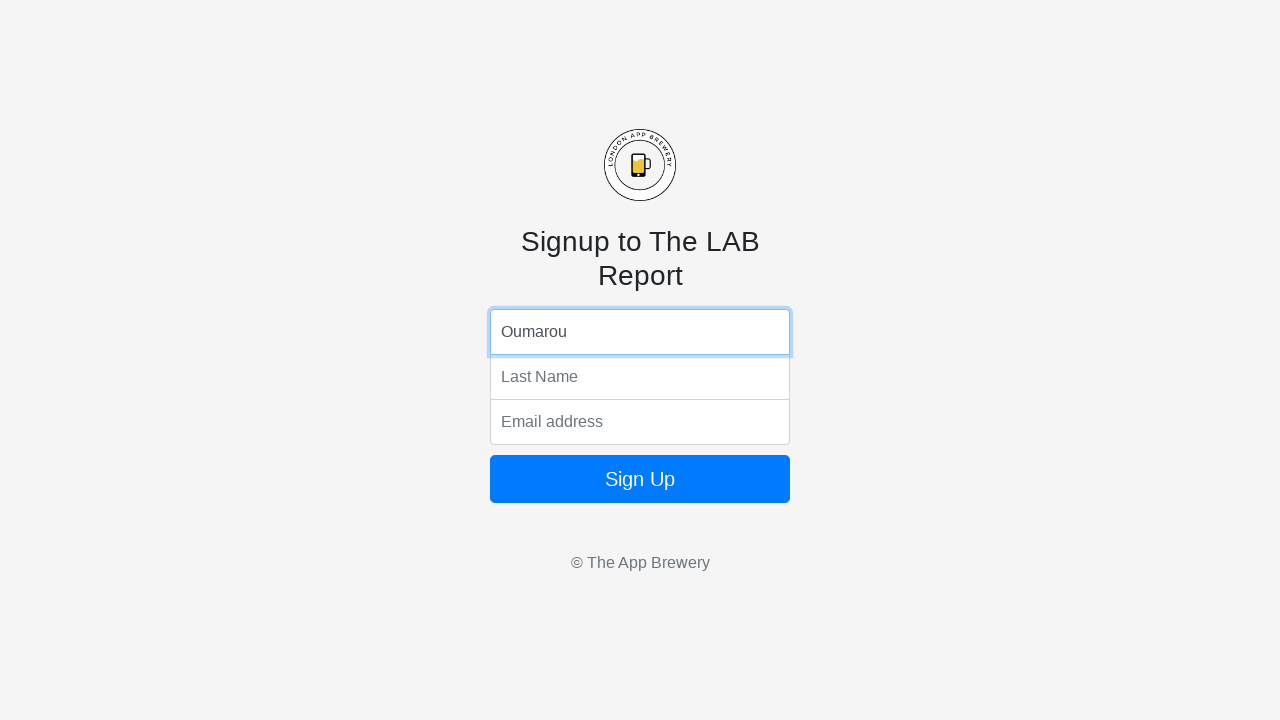

Filled last name field with 'Maiga' on input[name='lName']
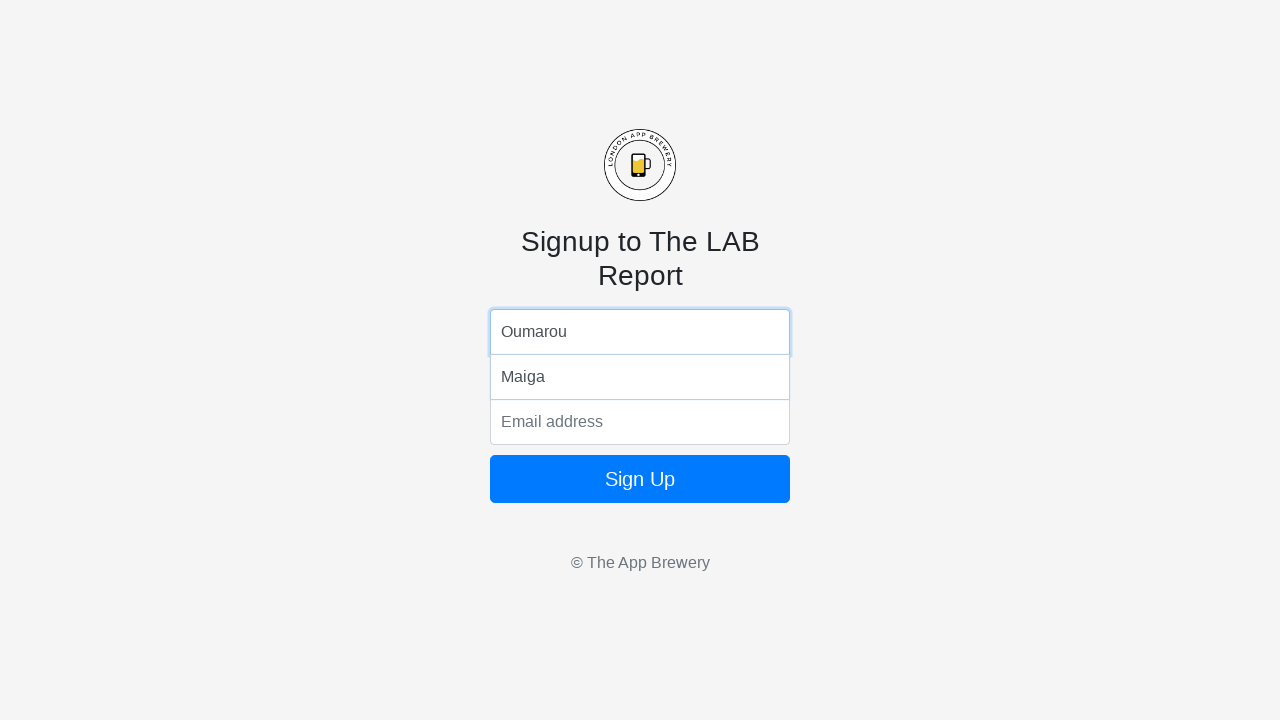

Filled email field with 'doosix@outlook.fr' on input[name='email']
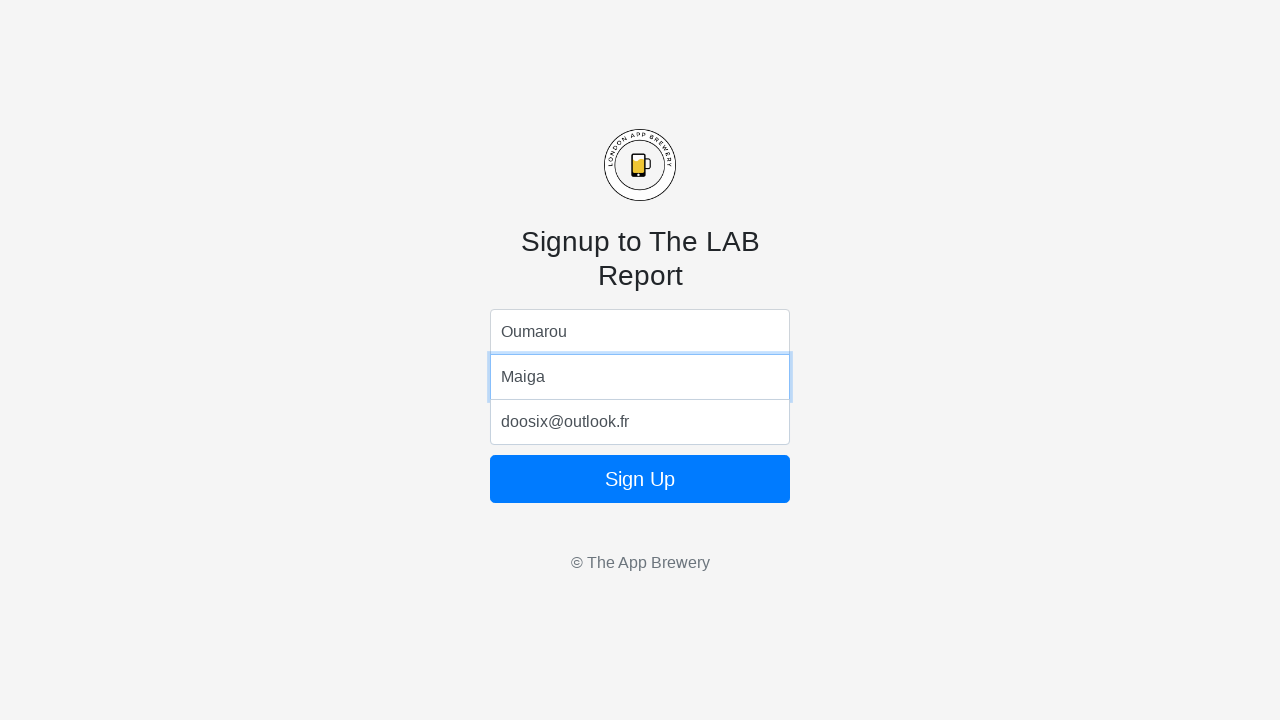

Clicked submit button to submit signup form at (640, 479) on [type='submit']
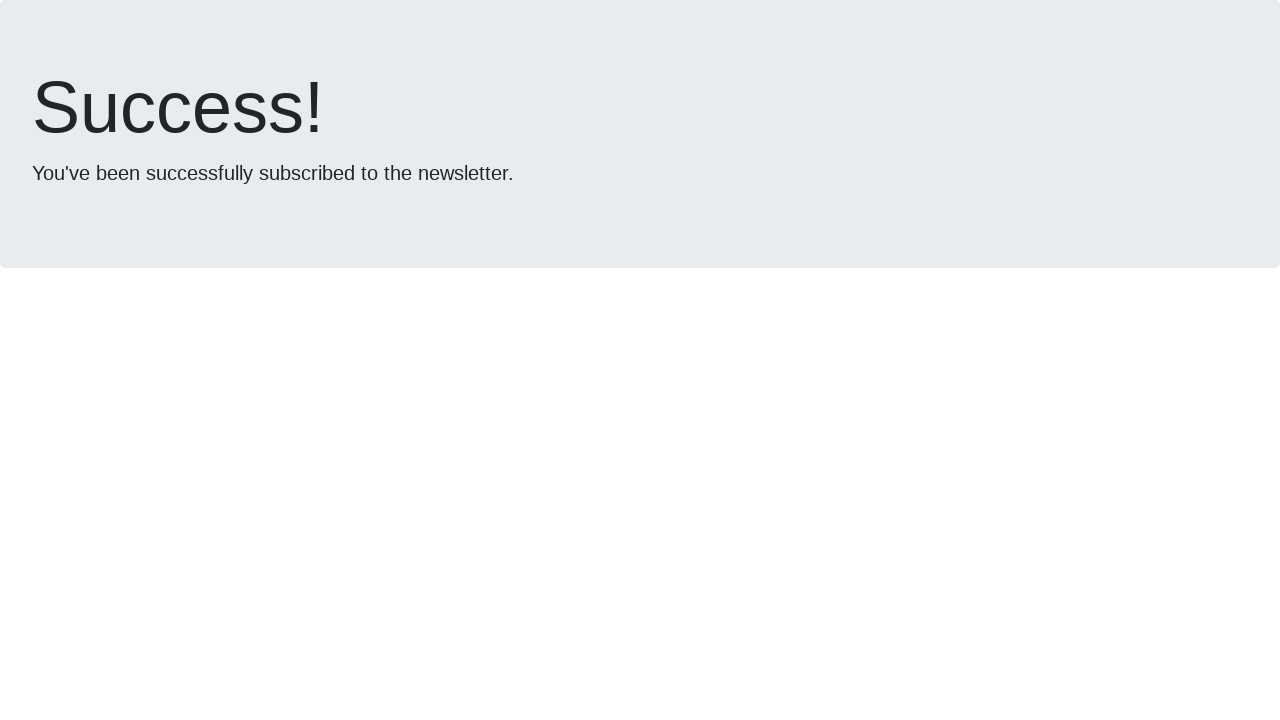

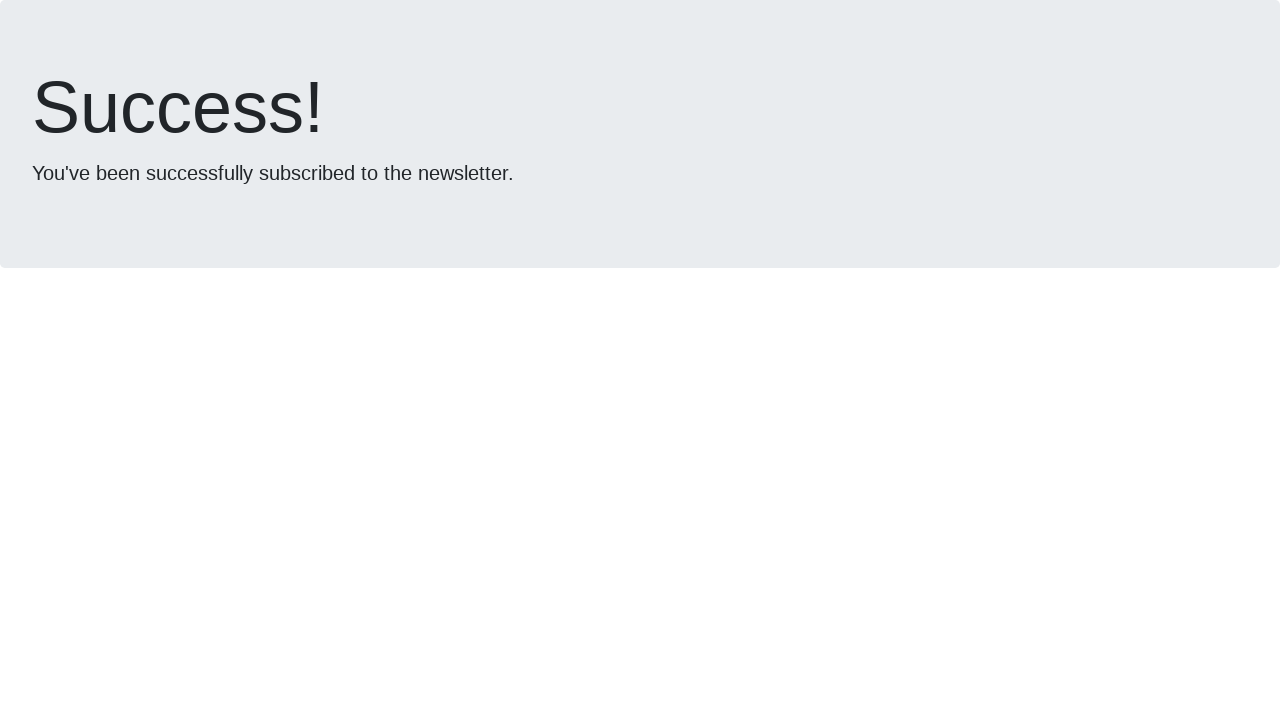